Tests dynamic controls with explicit waits by clicking Remove button, verifying "It's gone!" message, clicking Add button, and verifying "It's back!" message

Starting URL: https://the-internet.herokuapp.com/dynamic_controls

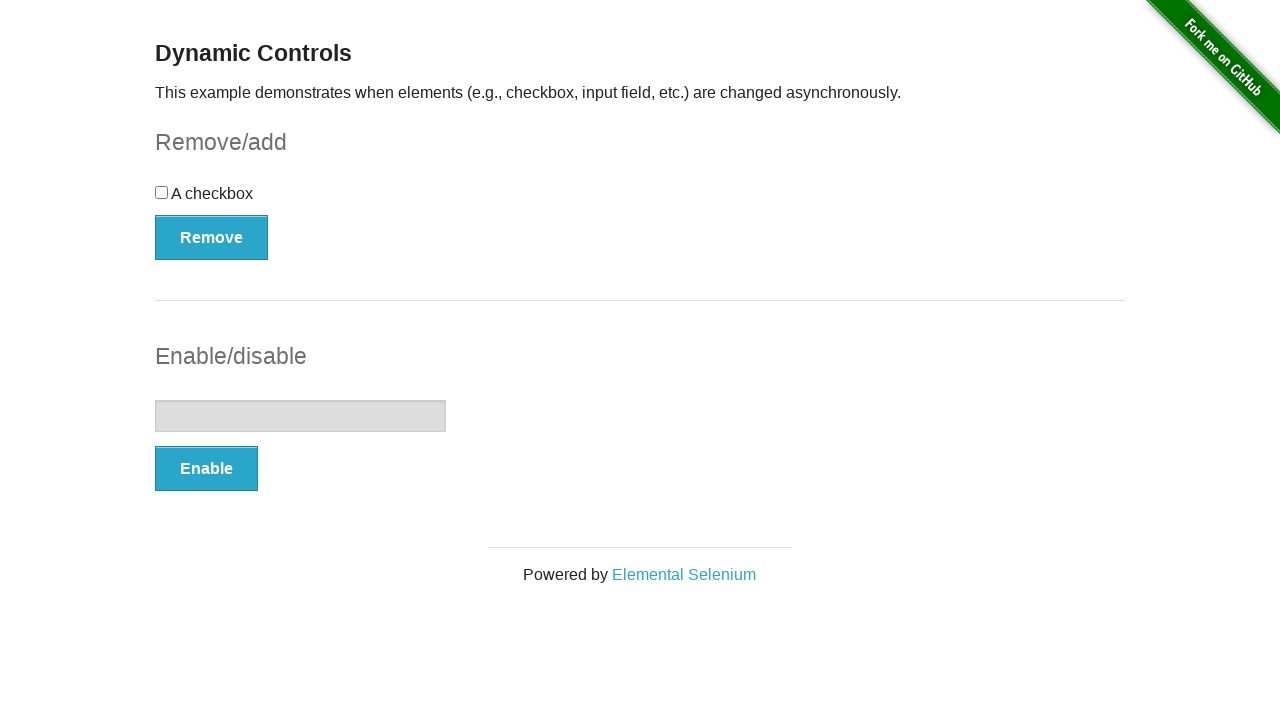

Clicked Remove button at (212, 237) on button:has-text('Remove')
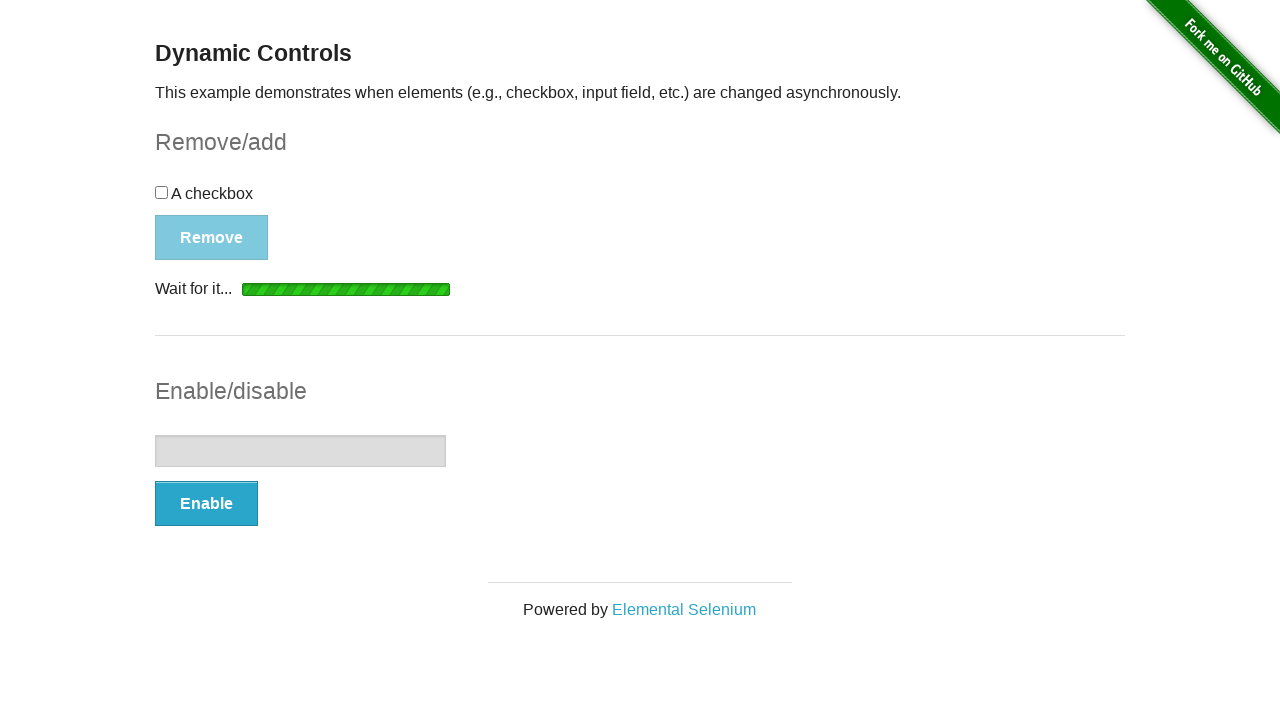

Verified "It's gone!" message is visible
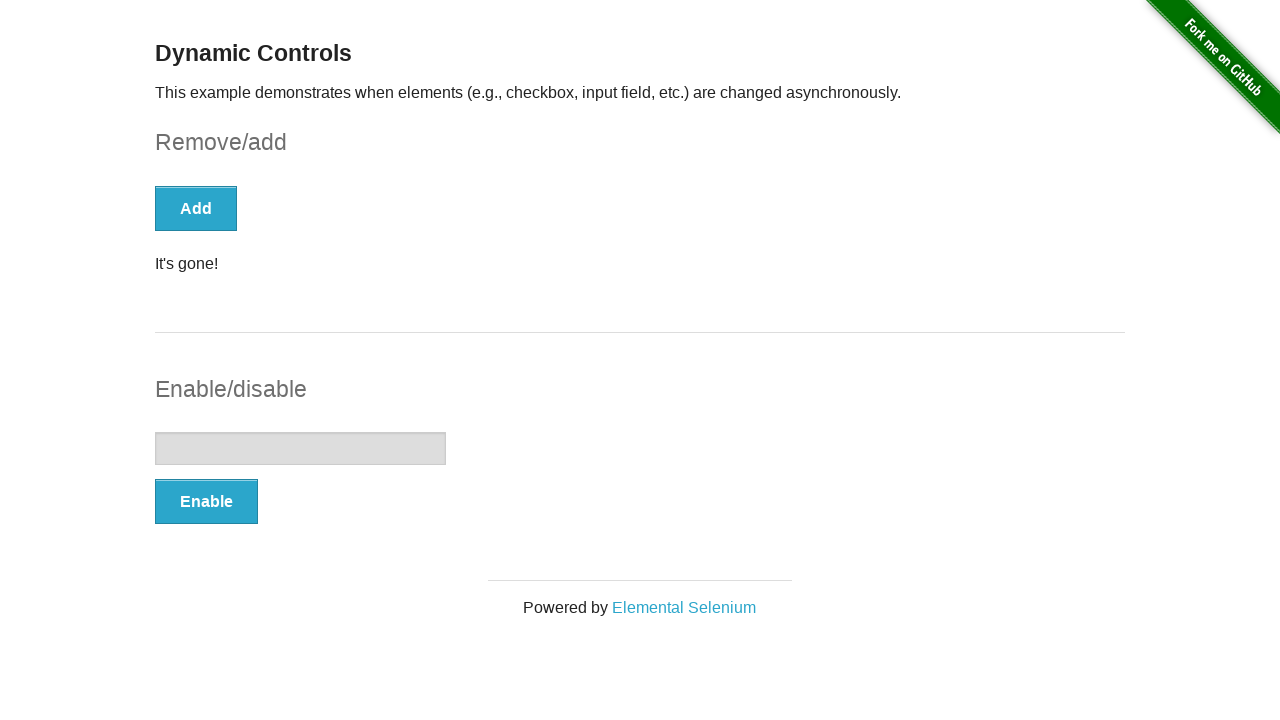

Clicked Add button at (196, 208) on button:has-text('Add')
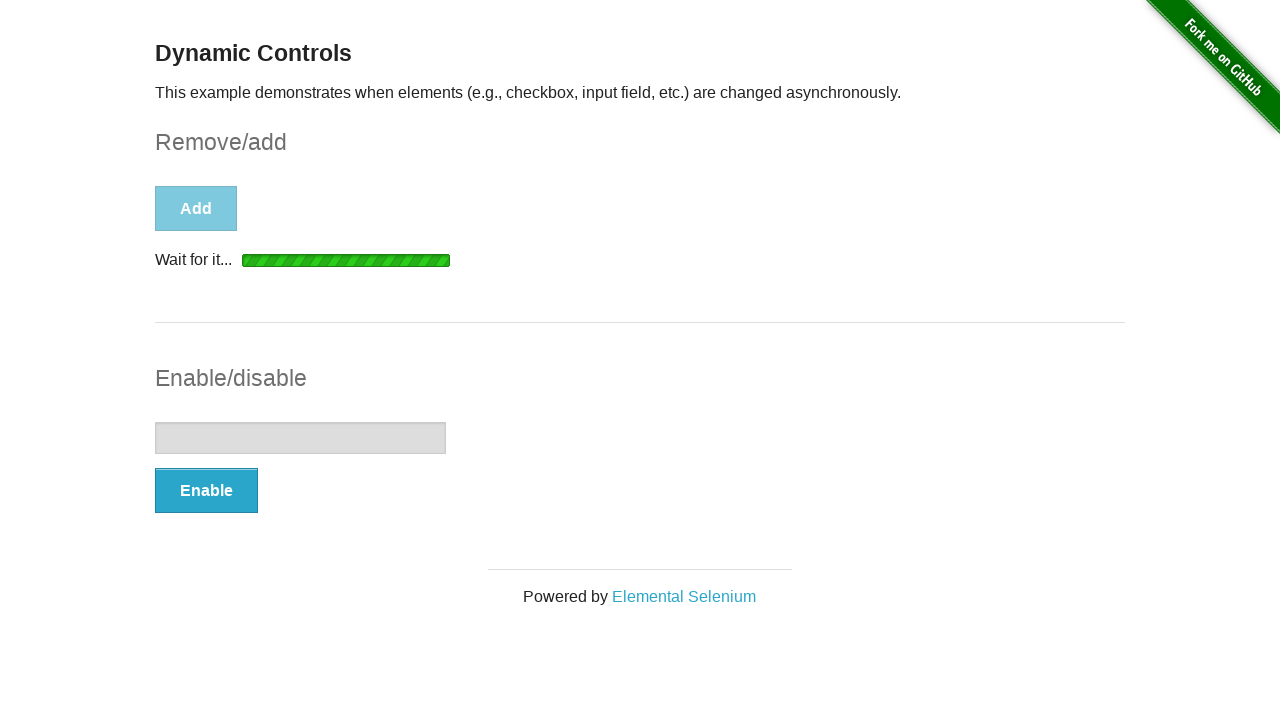

Verified "It's back!" message is visible
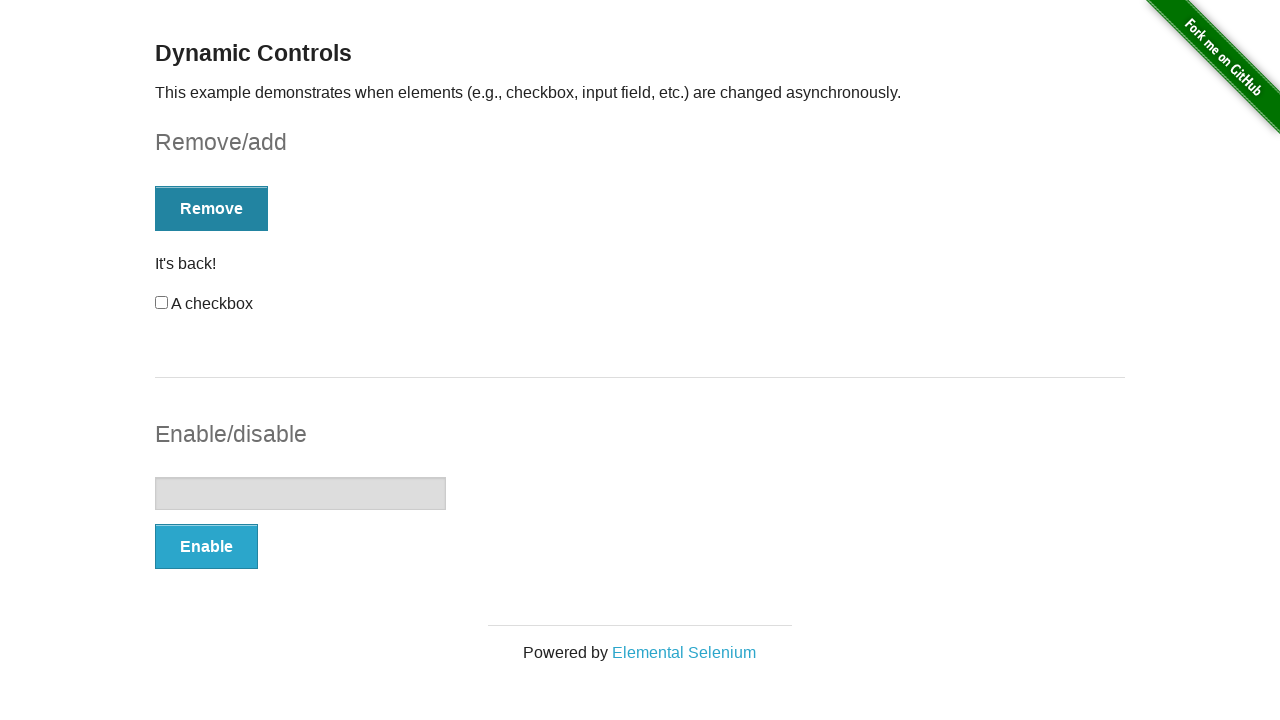

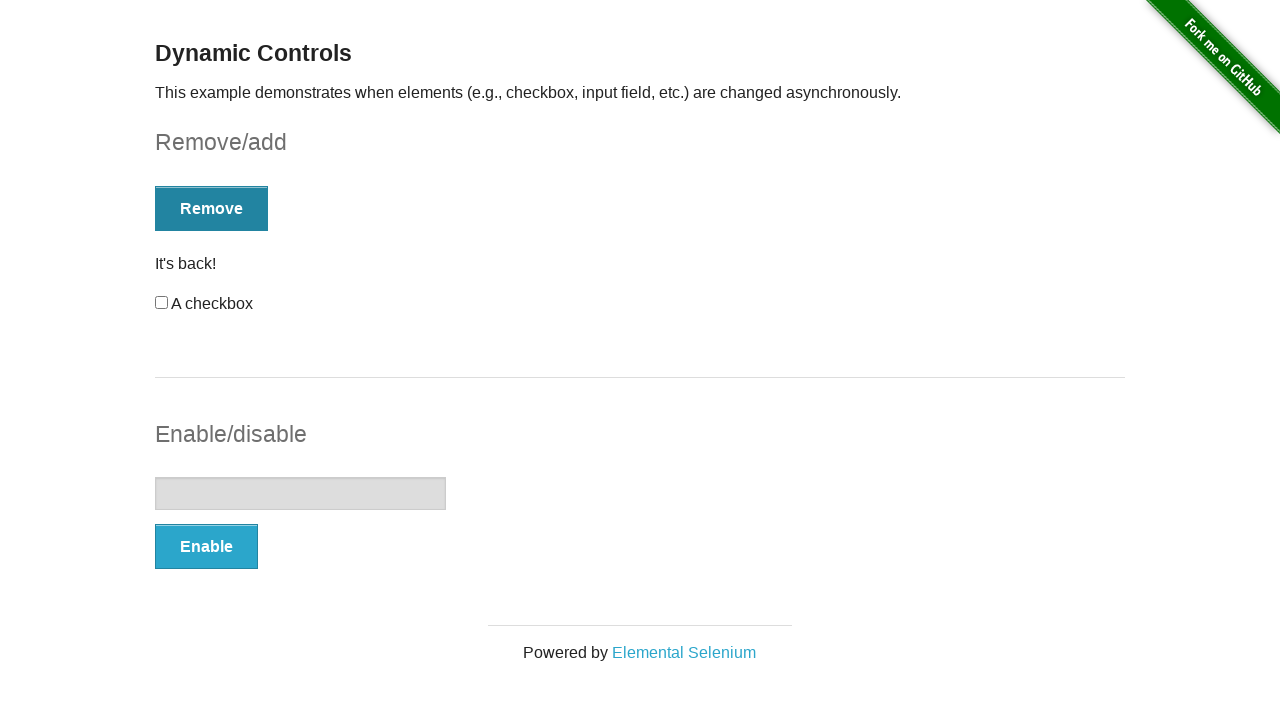